Tests the Python.org website by verifying the page title contains "Python" and performing a search for "pycon" on the site.

Starting URL: http://python.org

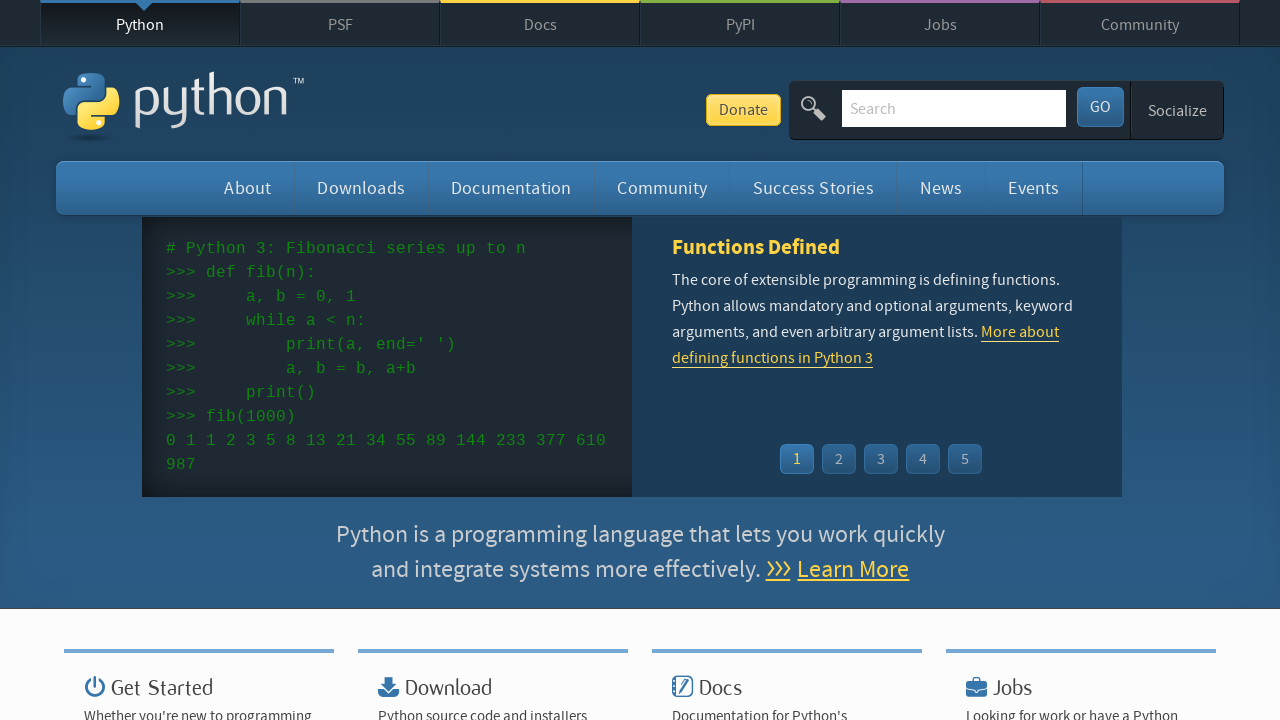

Verified 'Python' is in the page title
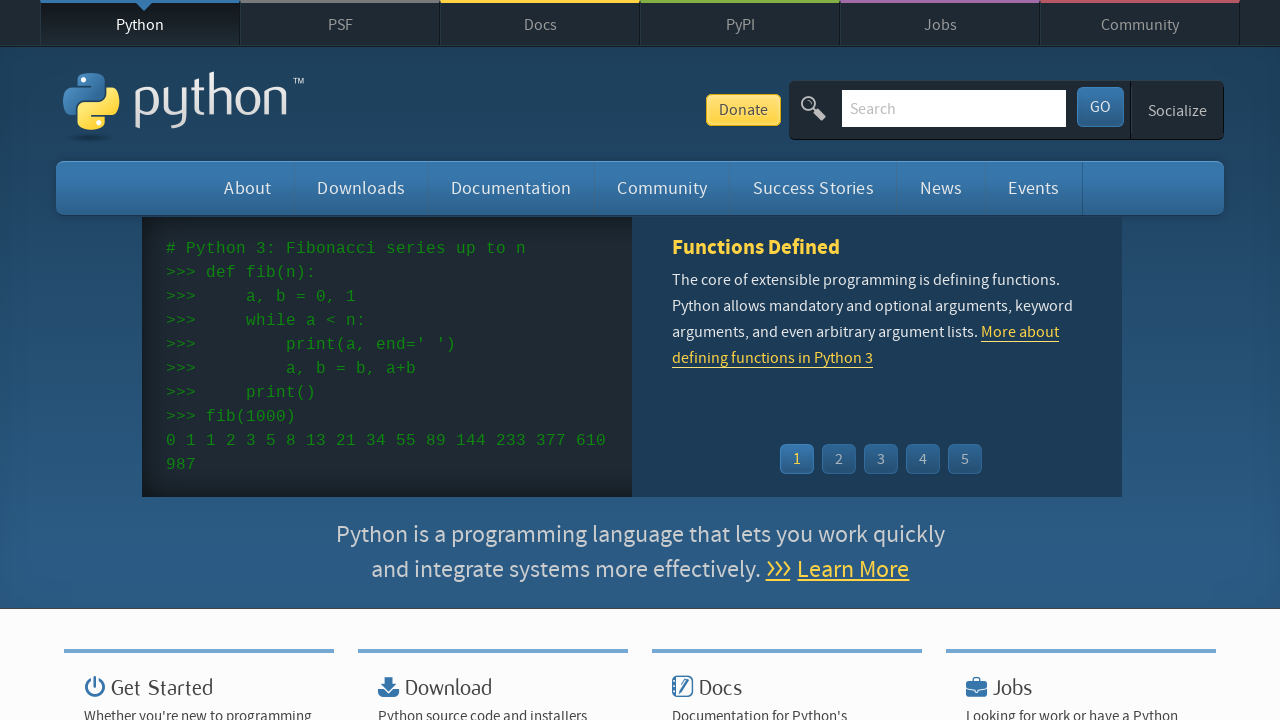

Cleared the search box on input[name='q']
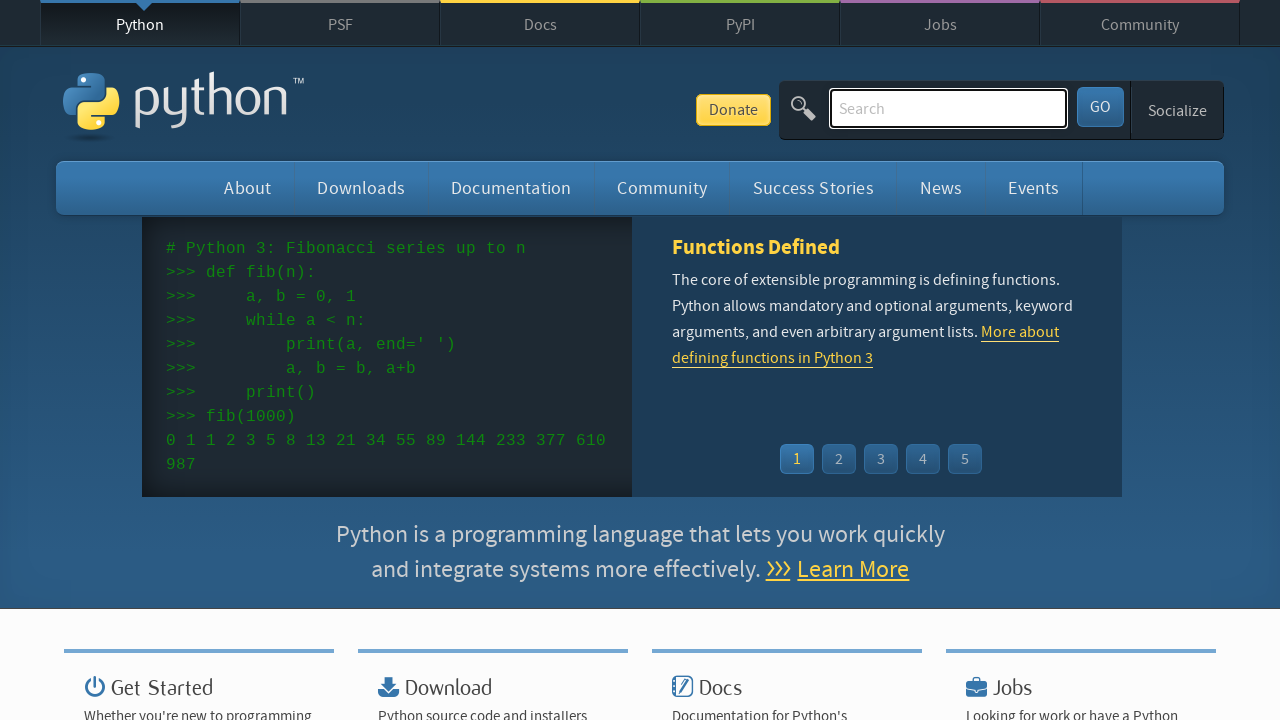

Filled search box with 'pycon' on input[name='q']
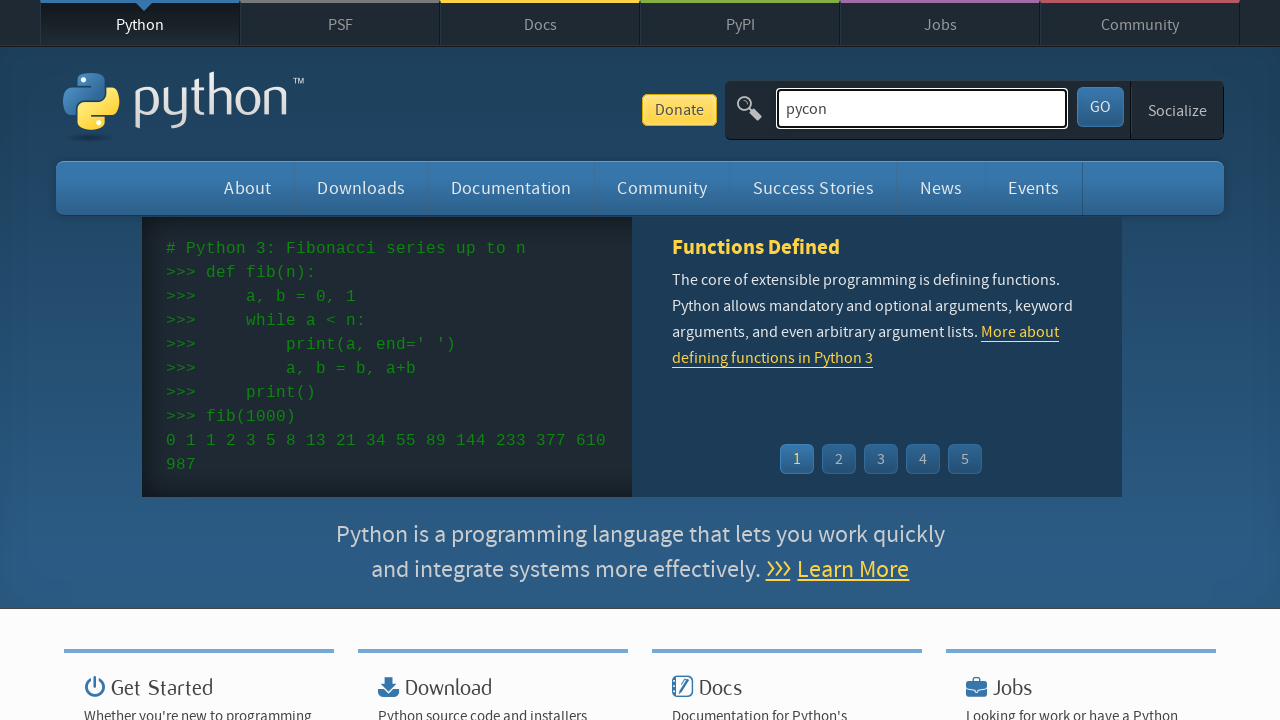

Pressed Enter to search for 'pycon' on input[name='q']
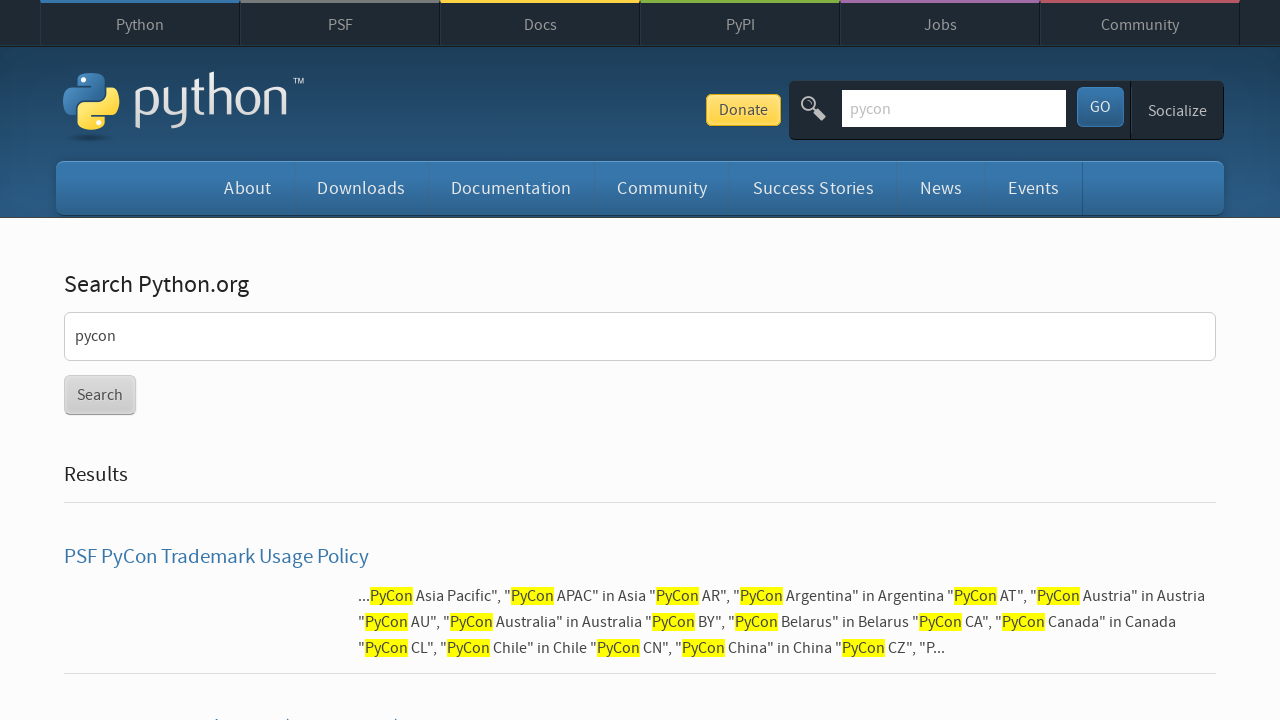

Waited for network idle after search
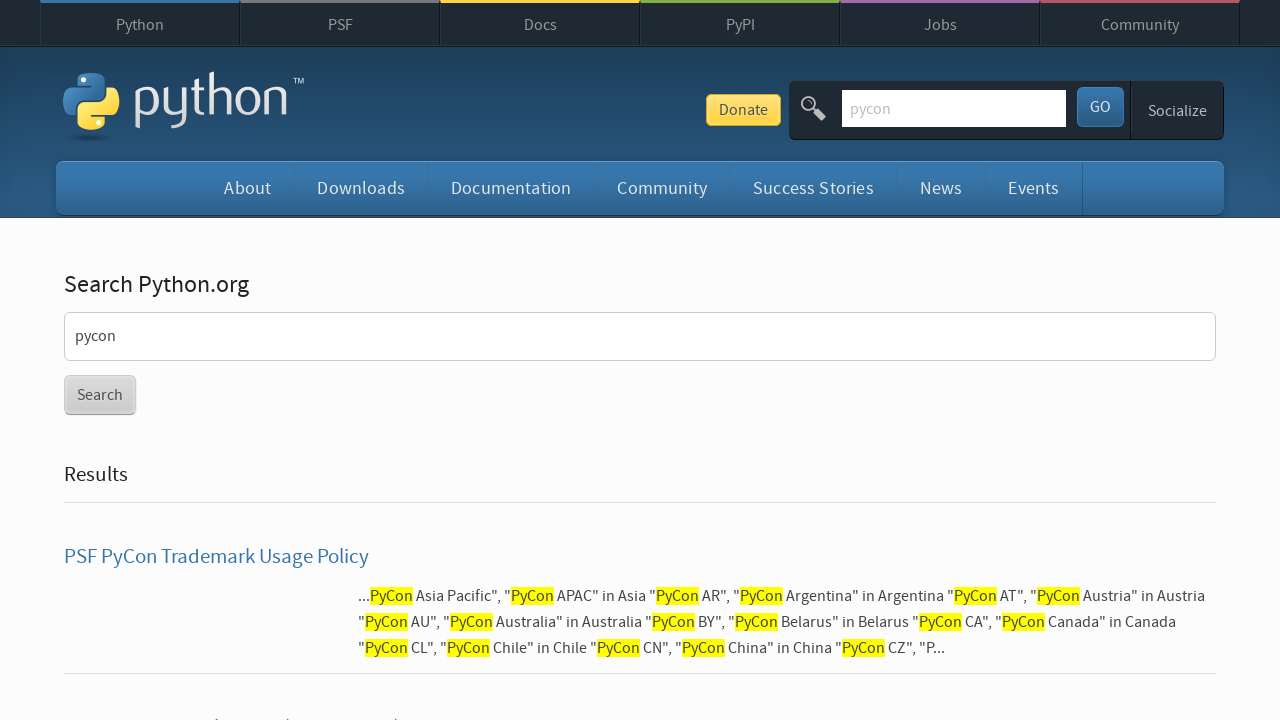

Verified search results page loaded with body element present
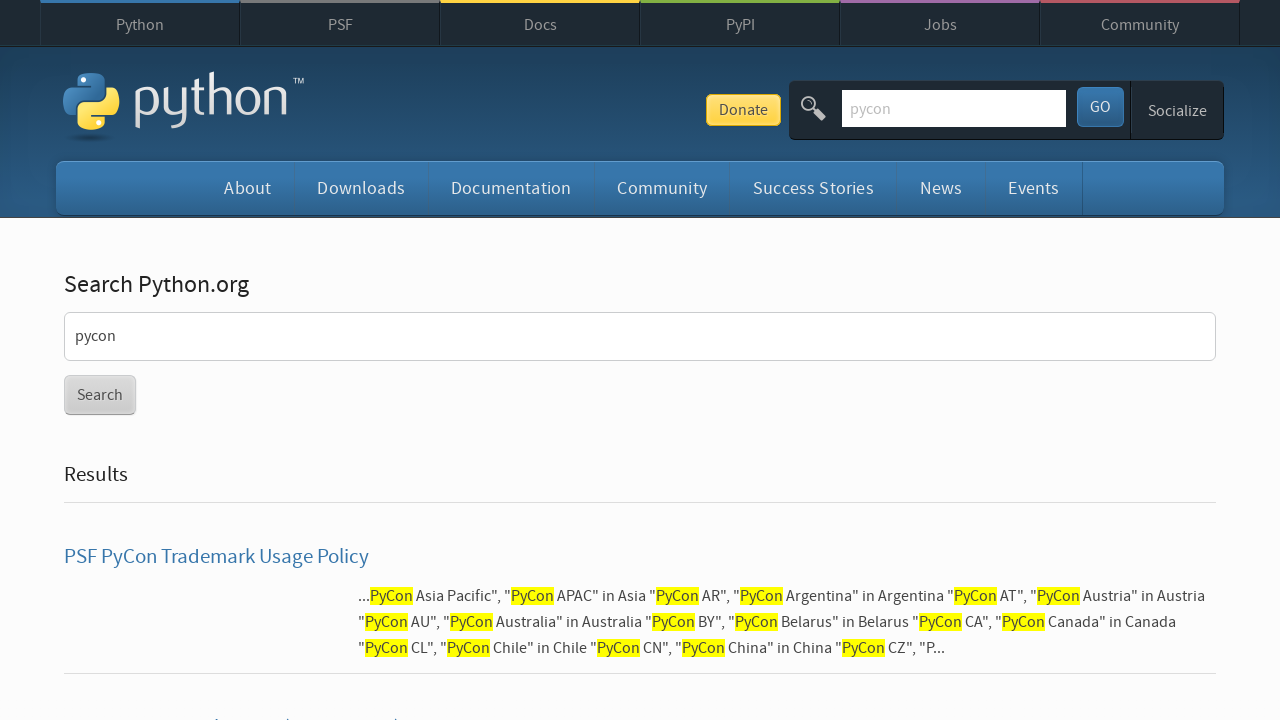

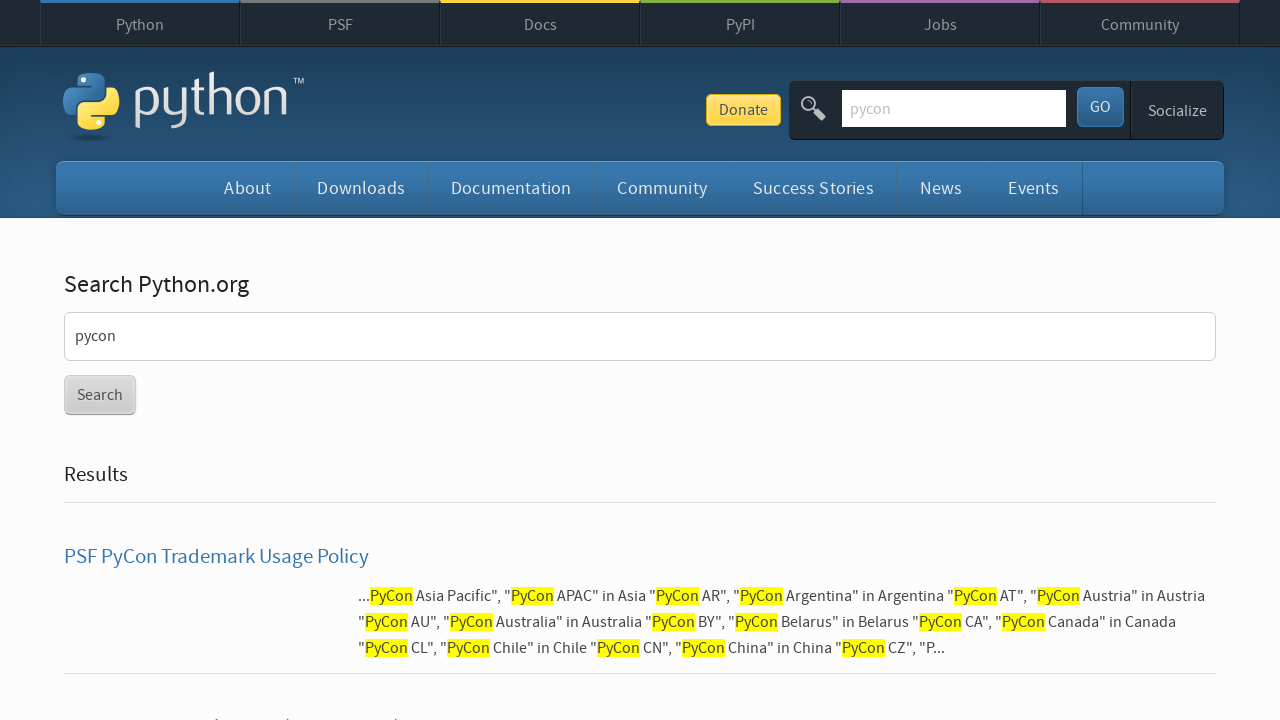